Tests that clicking cancel after triggering an error message clears the error

Starting URL: https://devmountain-qa.github.io/employee-manager/1.2_Version/index.html

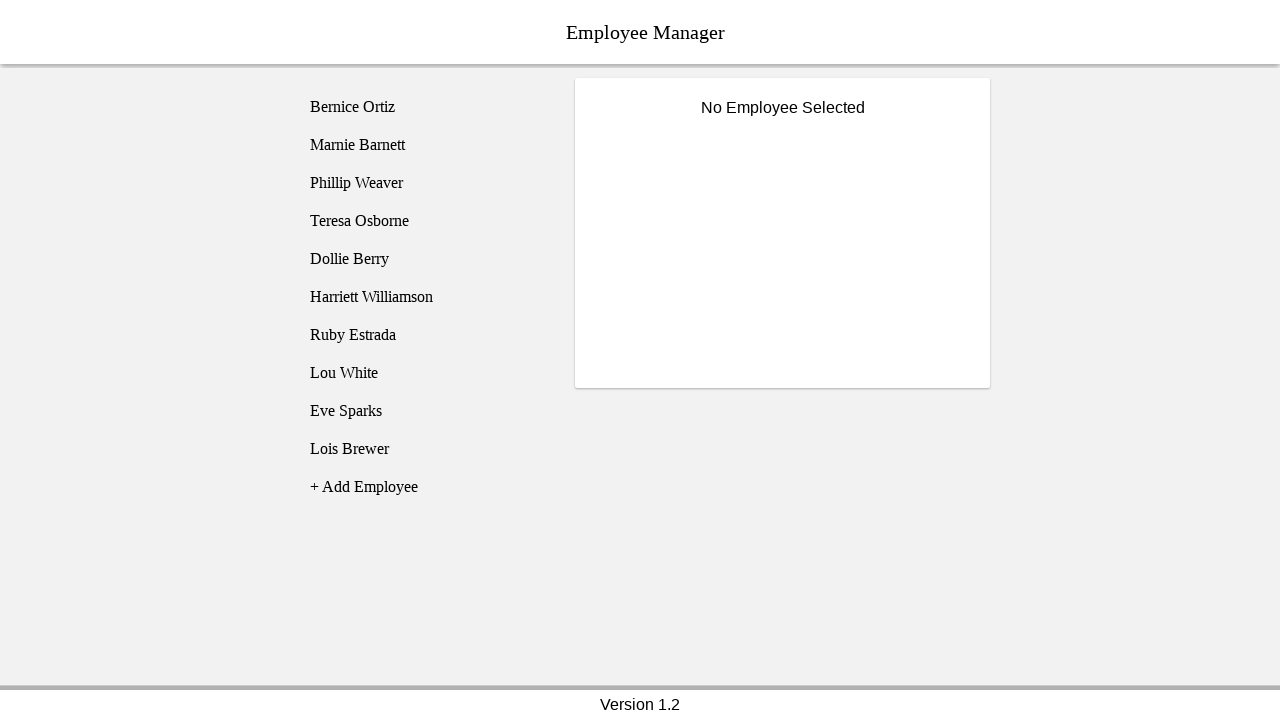

Clicked on first employee (Bernice) at (425, 107) on [name='employee1']
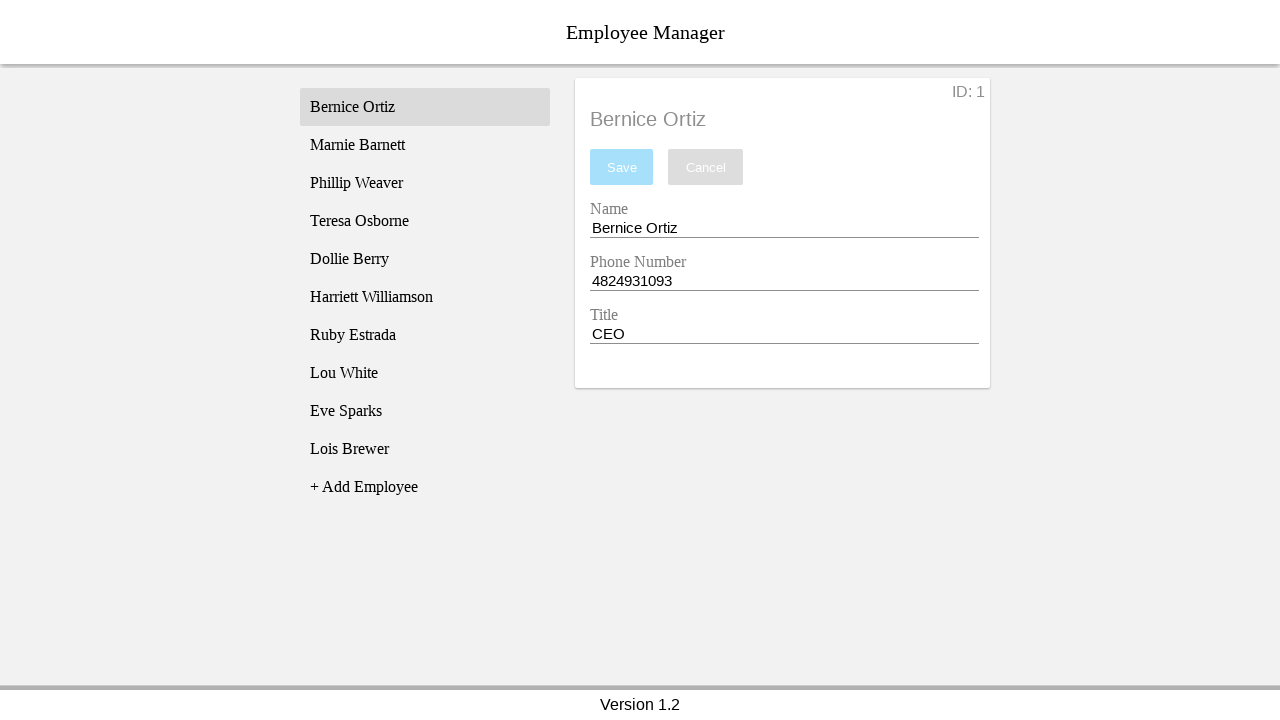

Name input field became visible
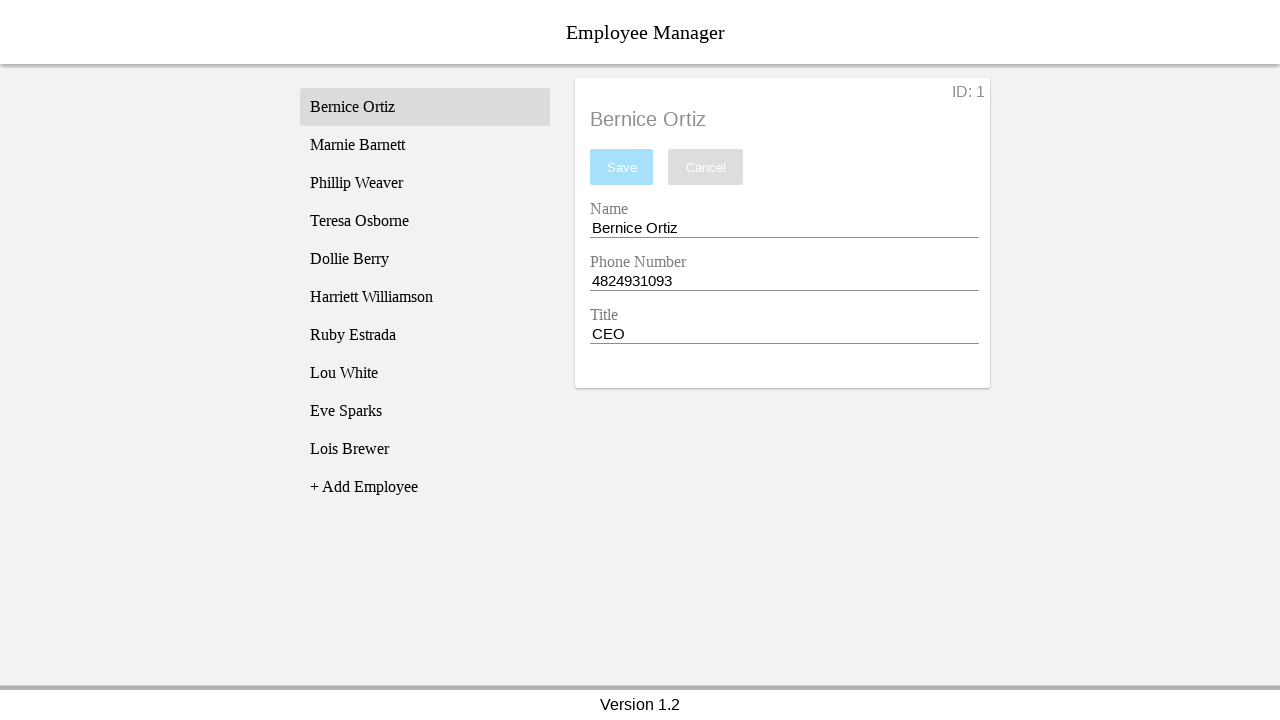

Cleared the name field on [name='nameEntry']
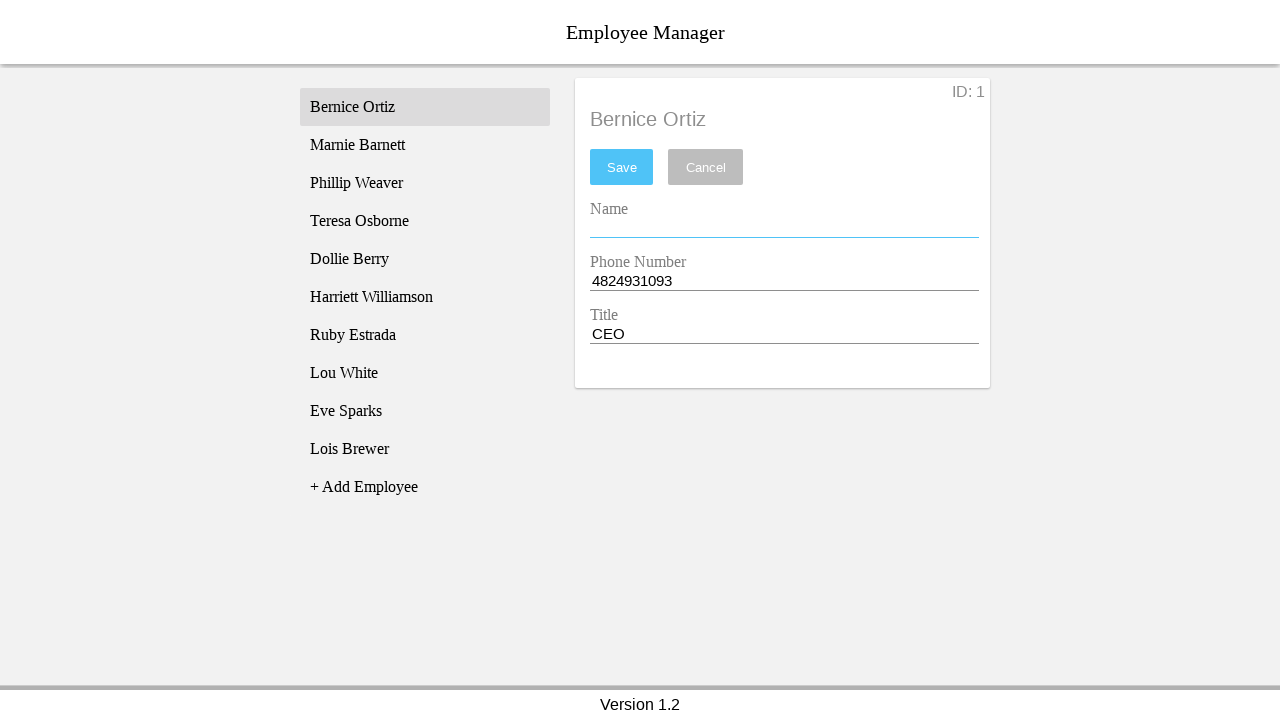

Pressed Space key in name field on [name='nameEntry']
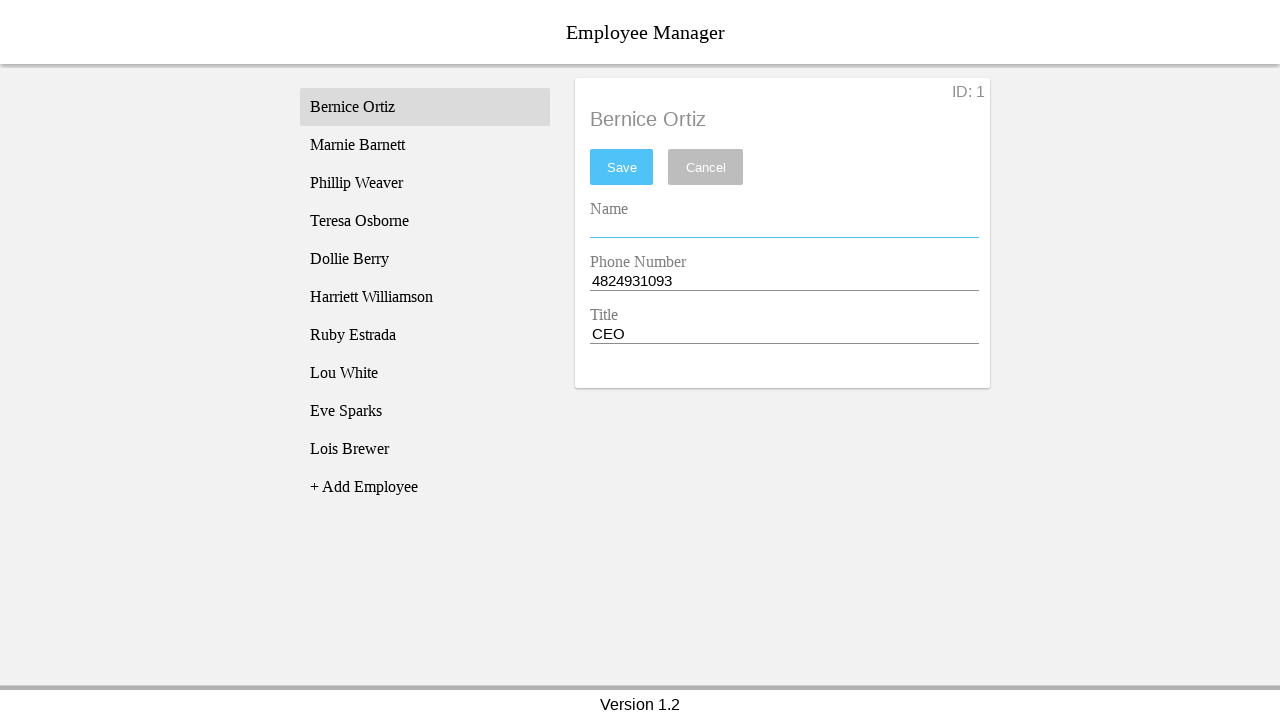

Pressed Backspace key in name field on [name='nameEntry']
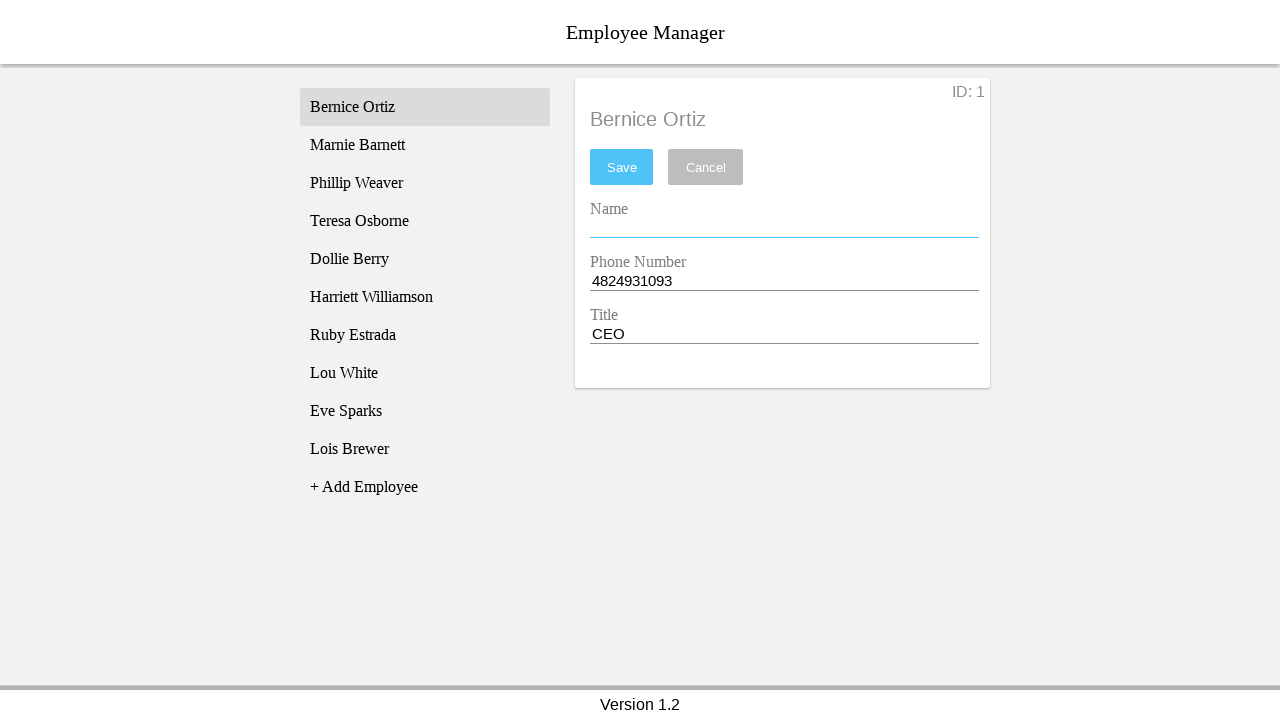

Clicked save button to trigger error at (622, 167) on #saveBtn
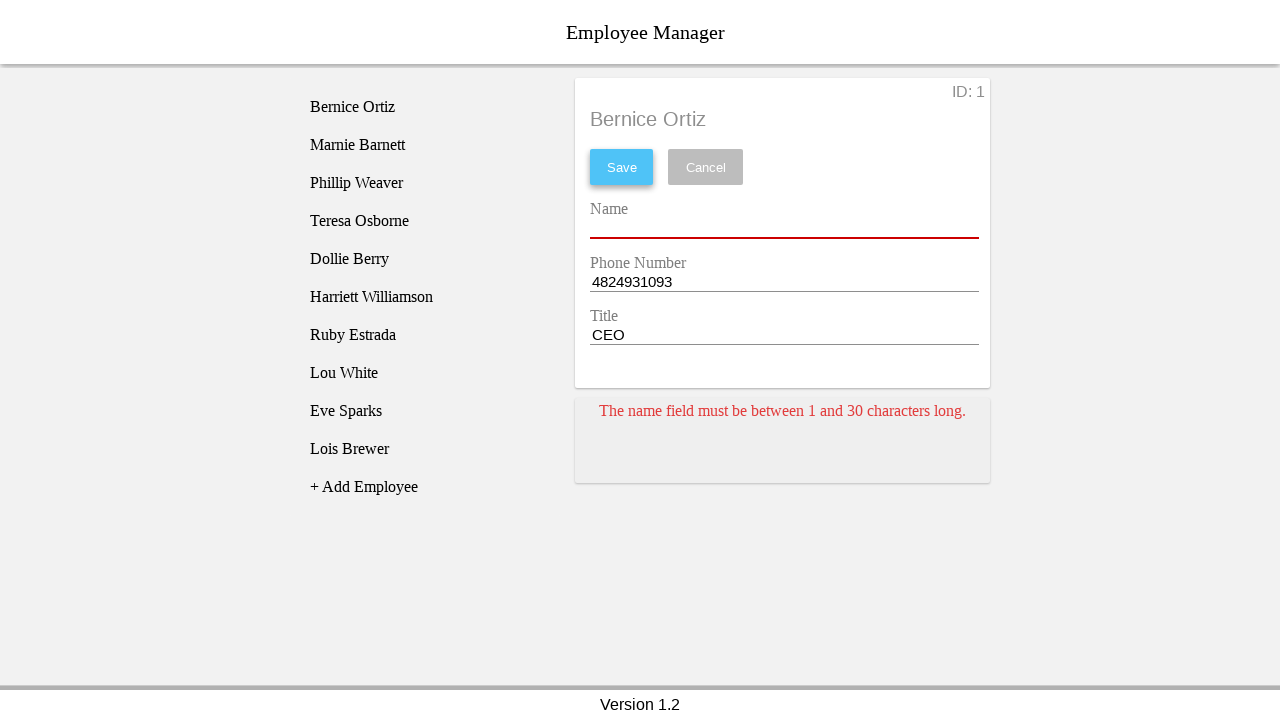

Error card appeared
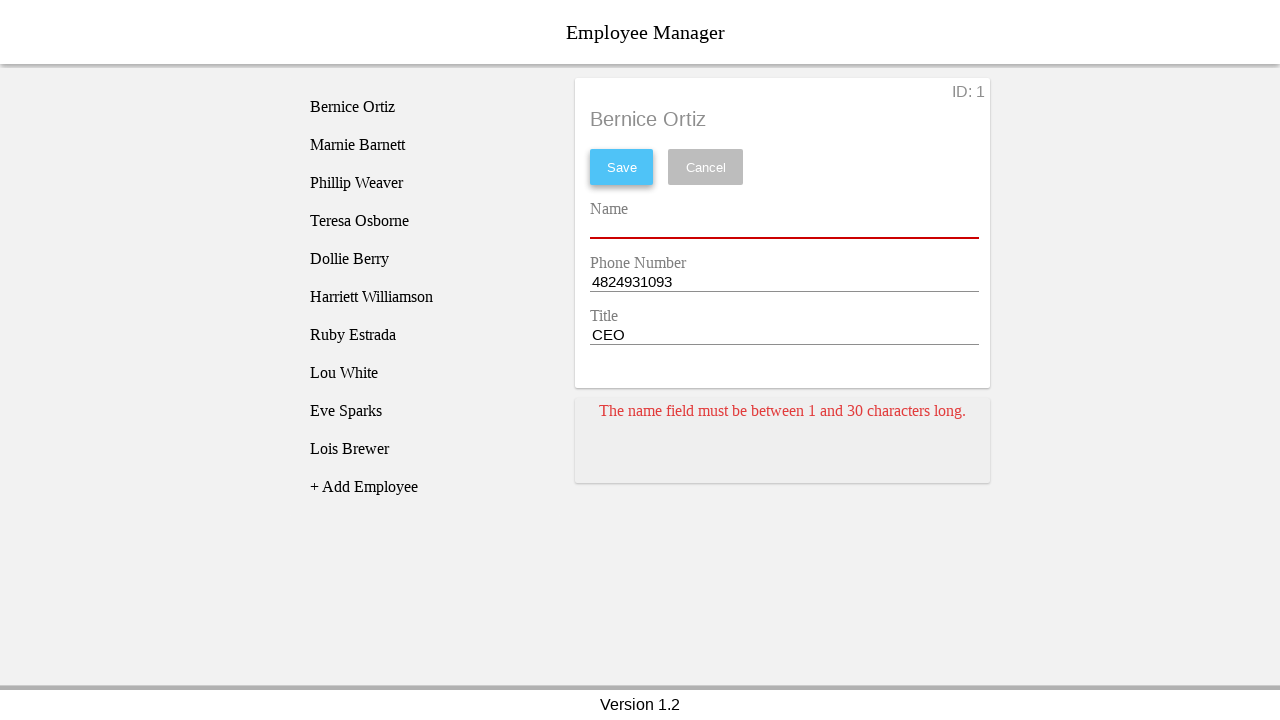

Clicked cancel button to clear error message at (706, 167) on [name='cancel']
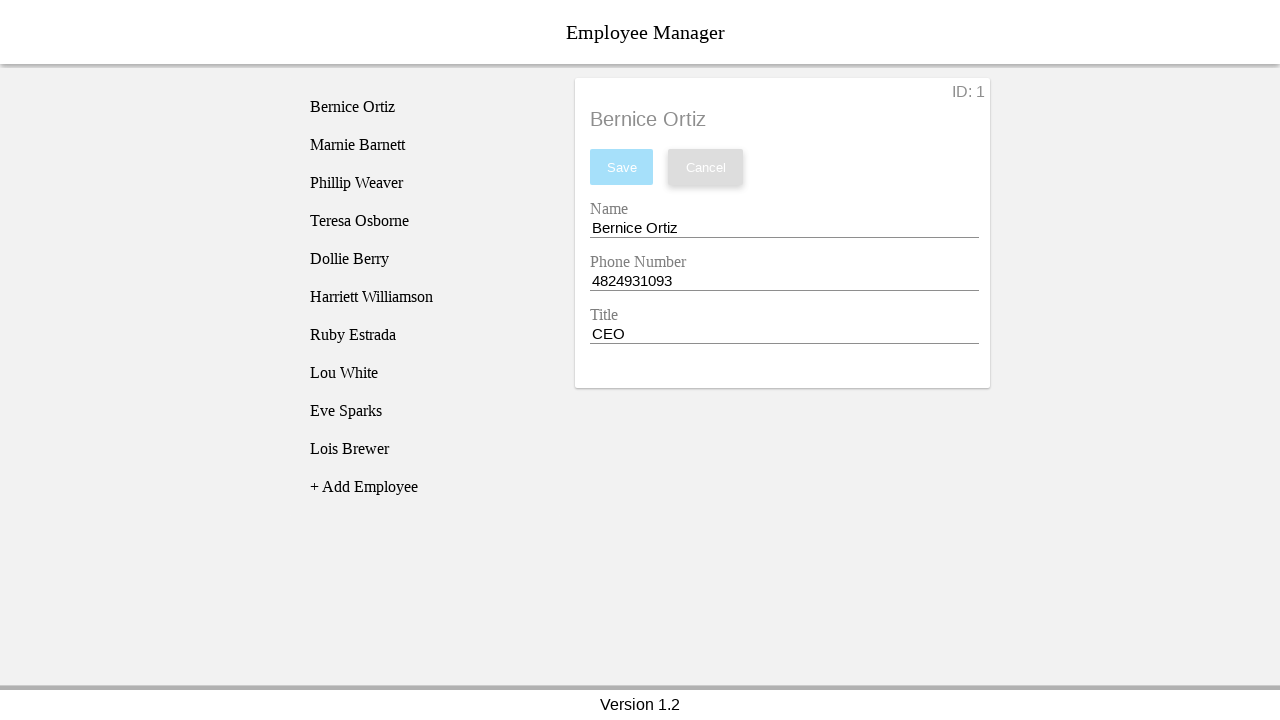

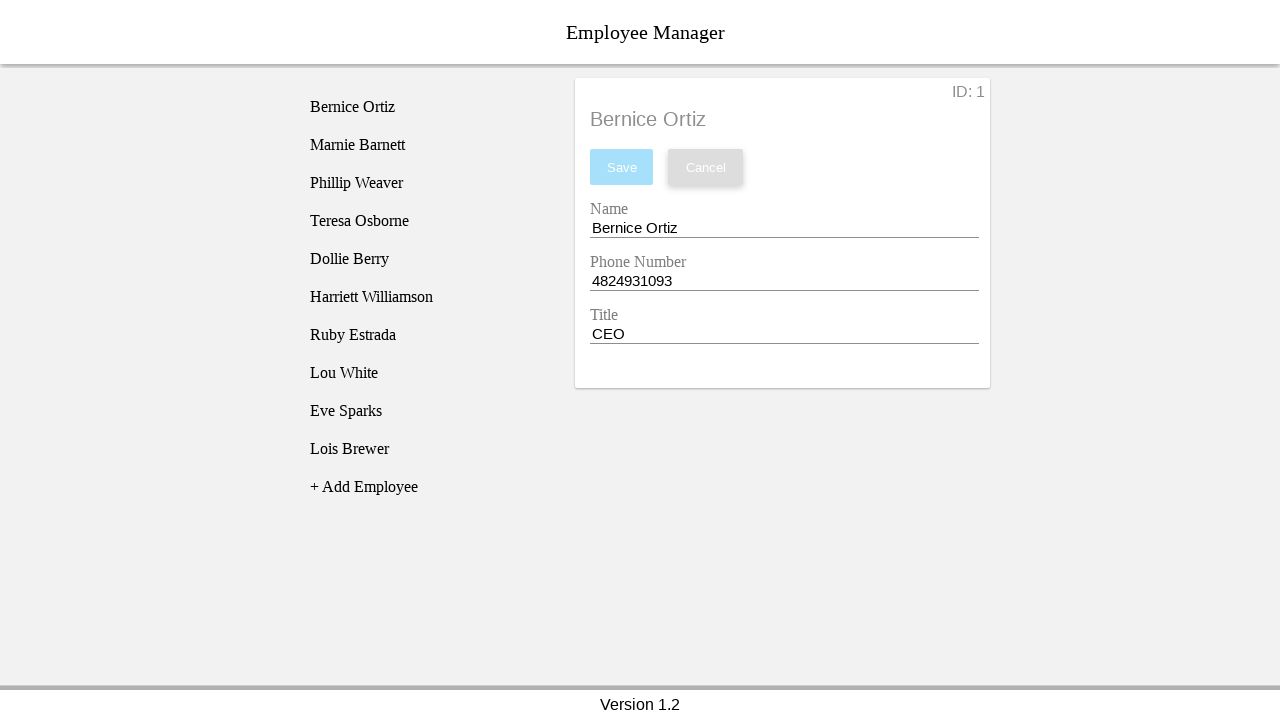